Tests confirm dialog by clicking button, dismissing first dialog, then accepting second dialog

Starting URL: https://antoniotrindade.com.br/treinoautomacao/elementsweb.html

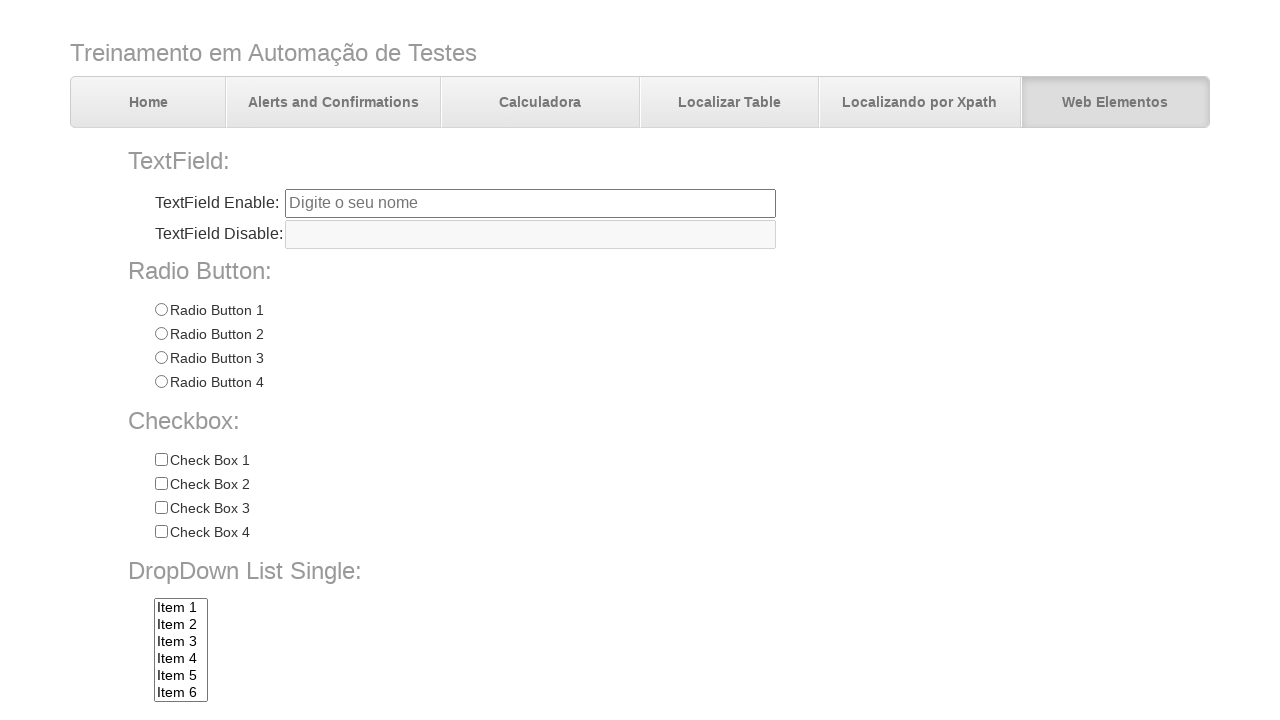

Navigated to test page
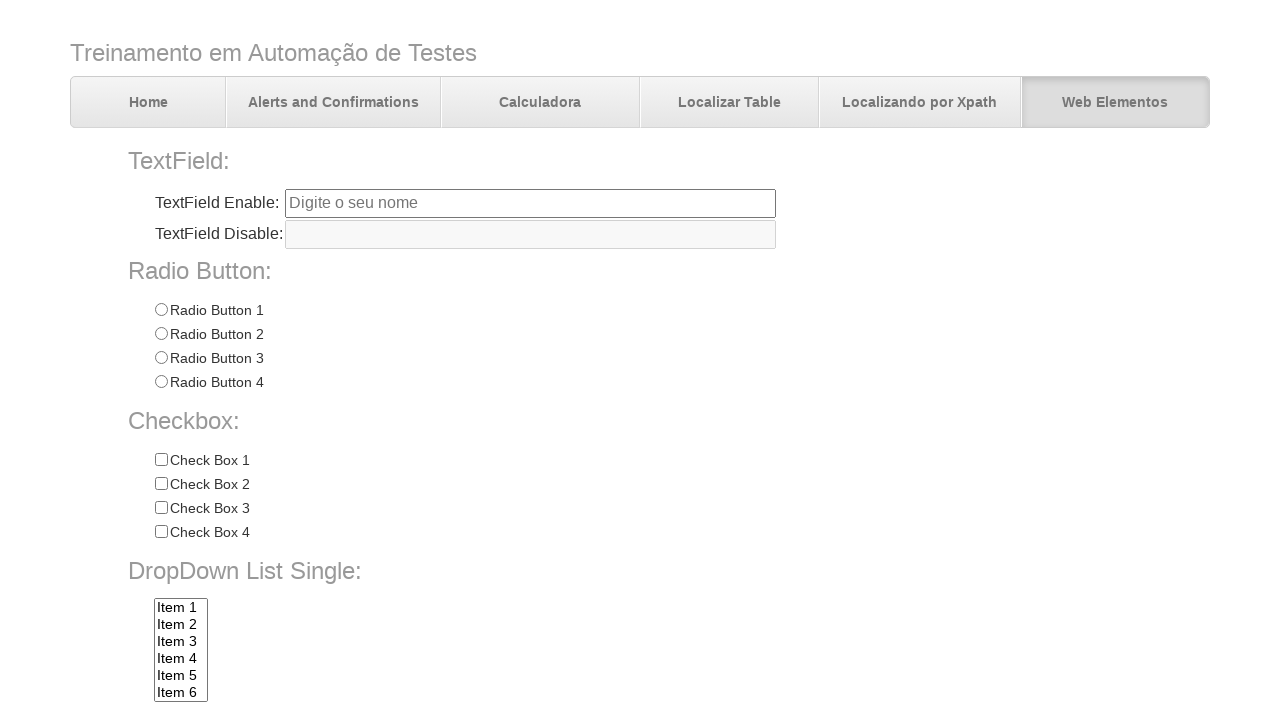

Set up dialog handler to dismiss first confirm dialog
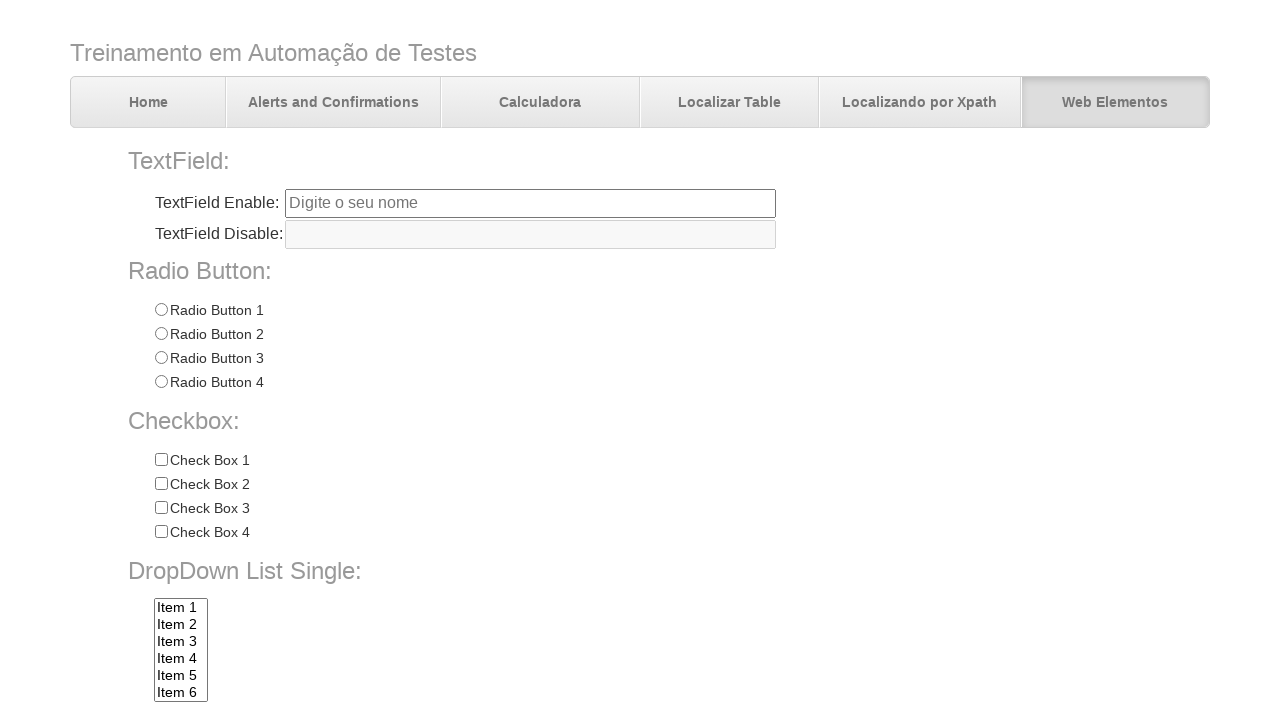

Clicked confirm button to trigger first dialog at (377, 672) on input[name='confirmbtn']
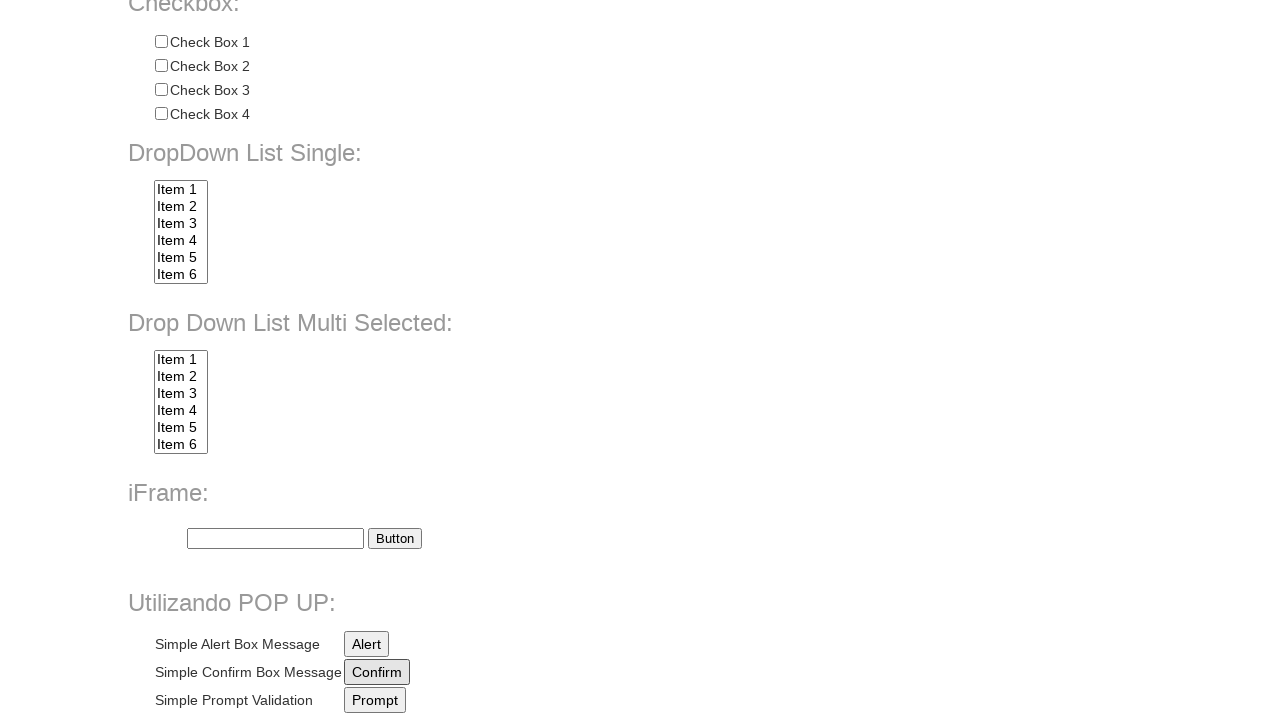

Waited 500ms after dismissing first dialog
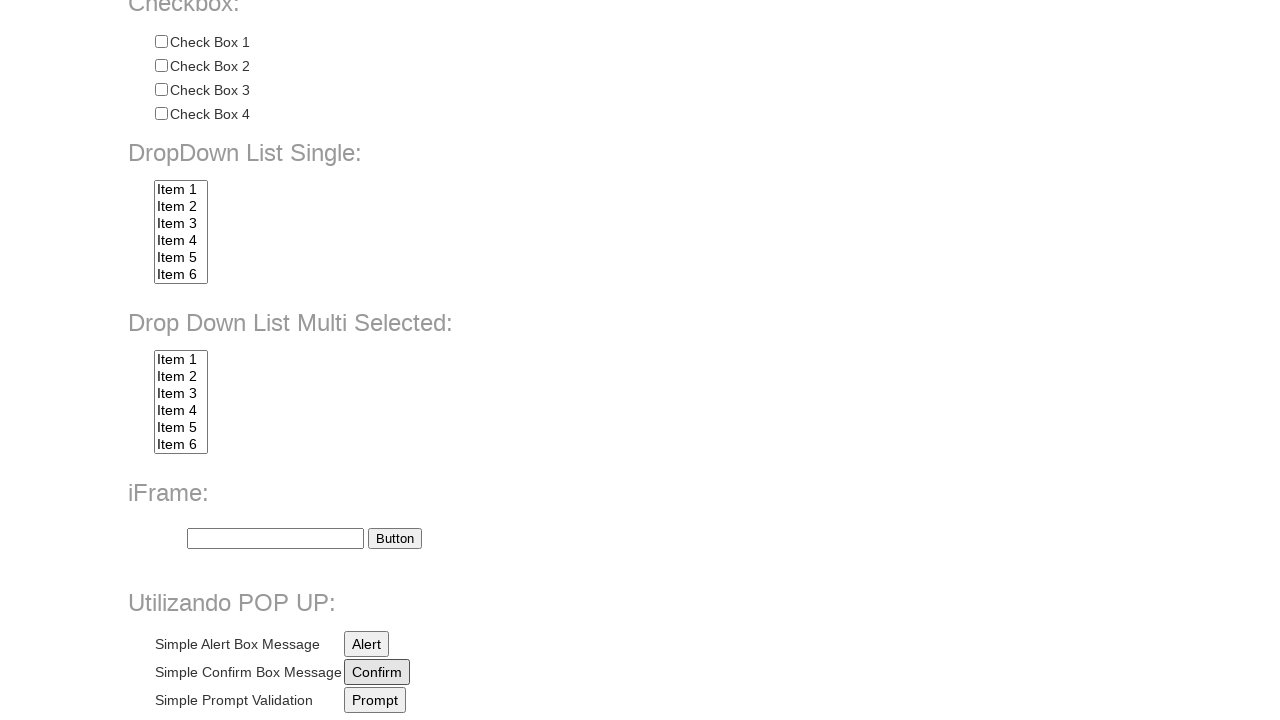

Set up dialog handler to accept second confirm dialog
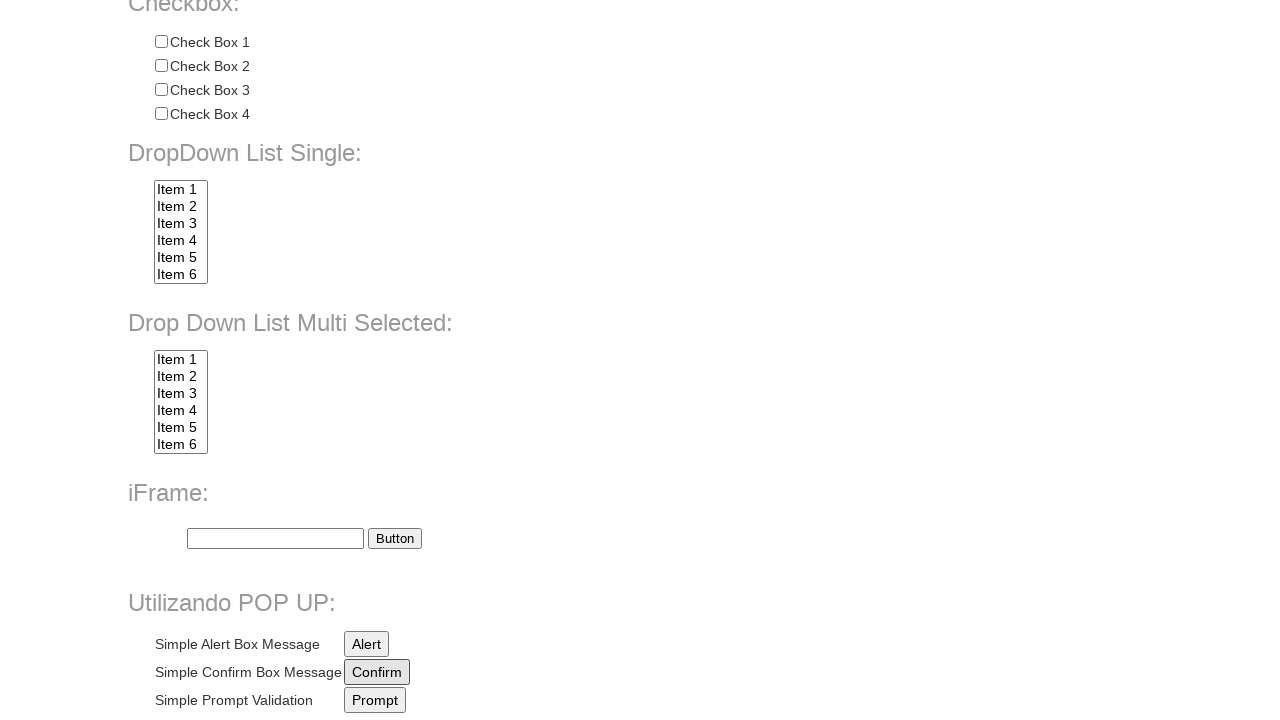

Clicked confirm button to trigger second dialog at (377, 672) on input[name='confirmbtn']
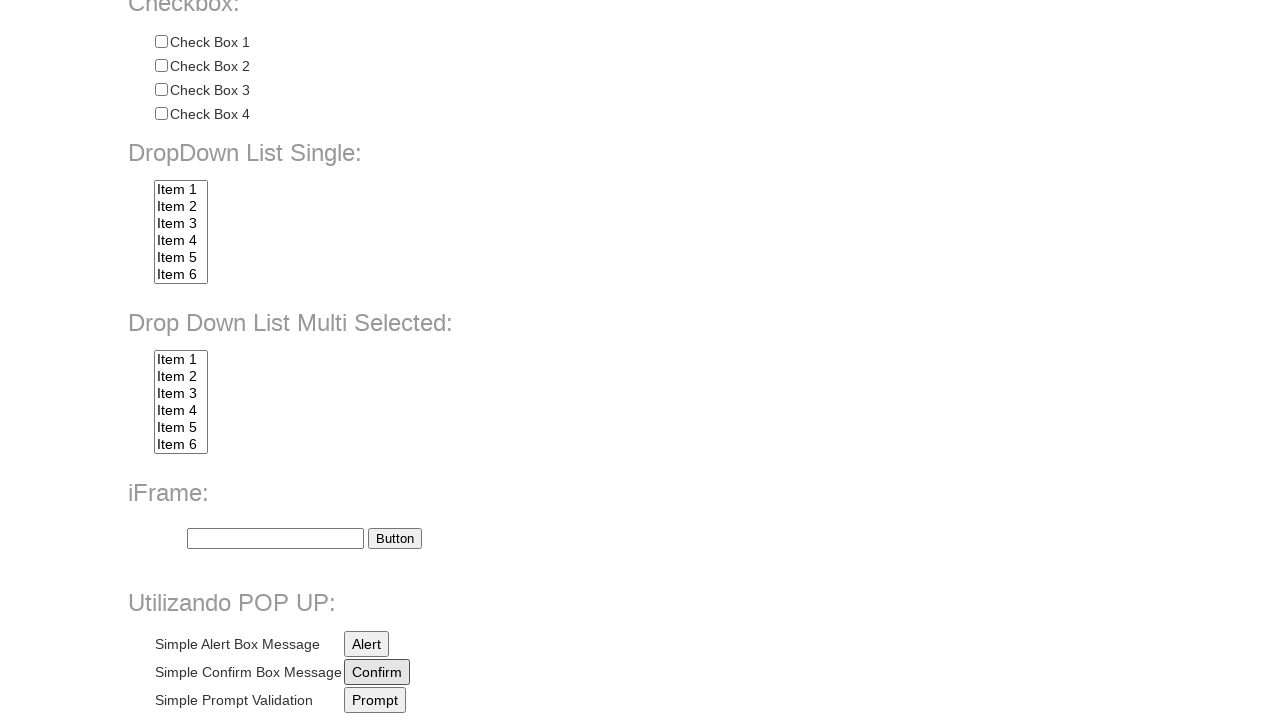

Waited 500ms after accepting second dialog
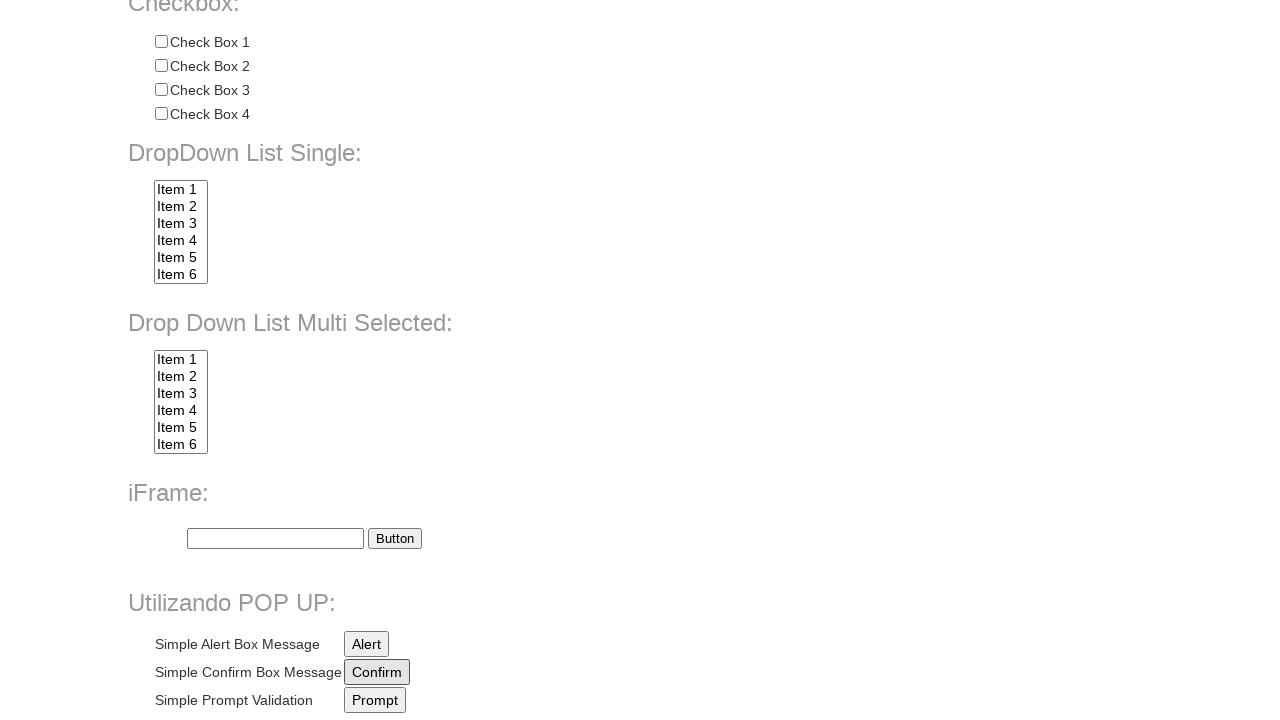

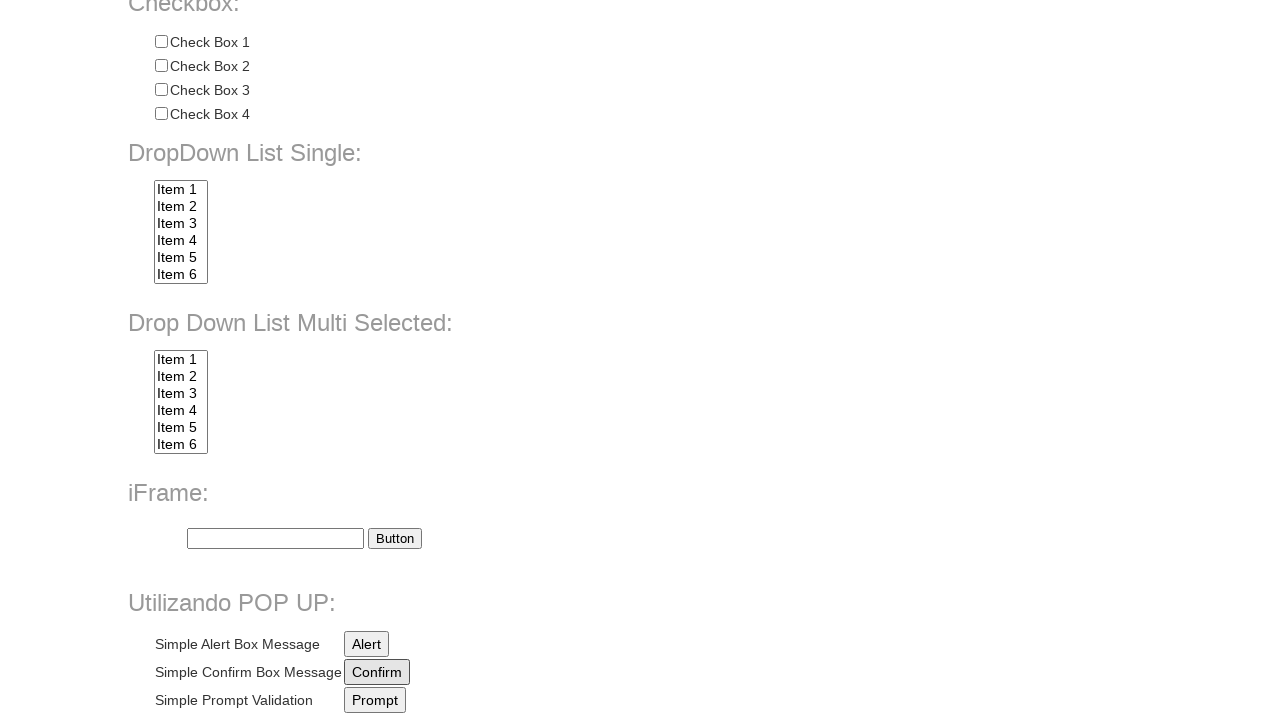